Tests alert handling functionality by triggering an alert dialog and accepting it

Starting URL: http://demo.automationtesting.in/Alerts.html

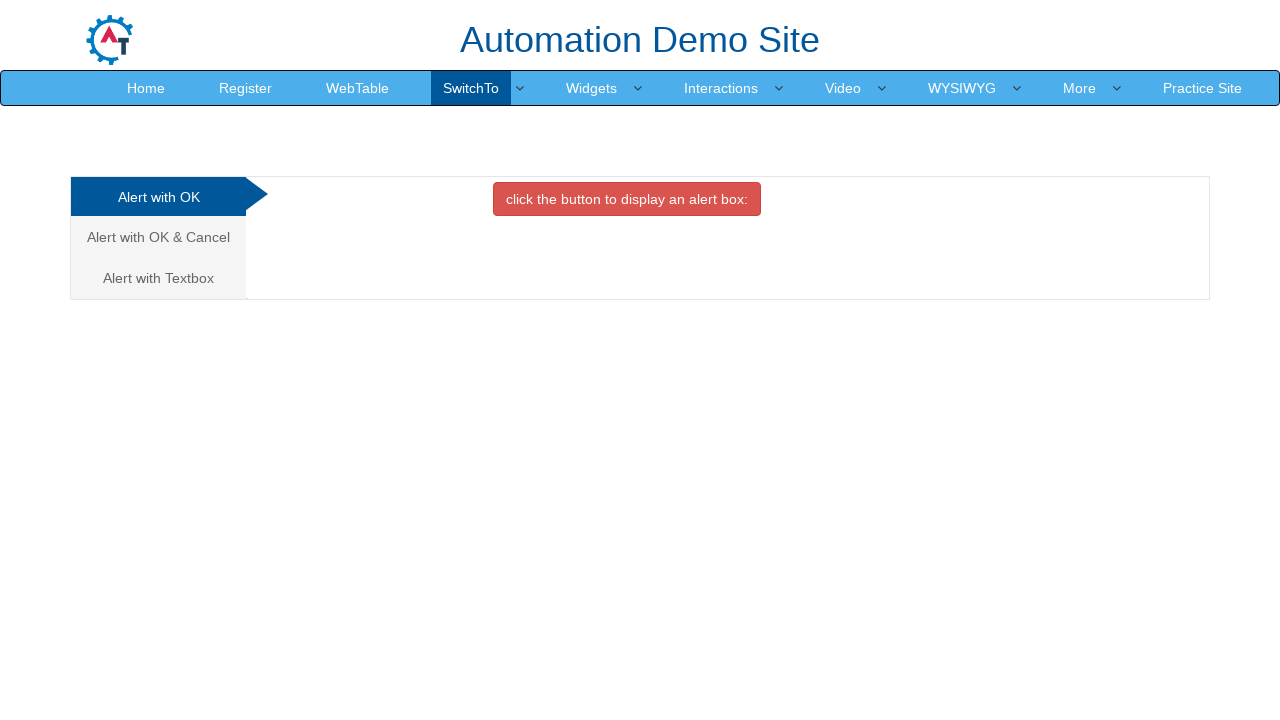

Clicked on 'Alert with OK' tab at (158, 197) on xpath=//li[@class='active']//a[@class='analystic'][contains(text(),'Alert with O
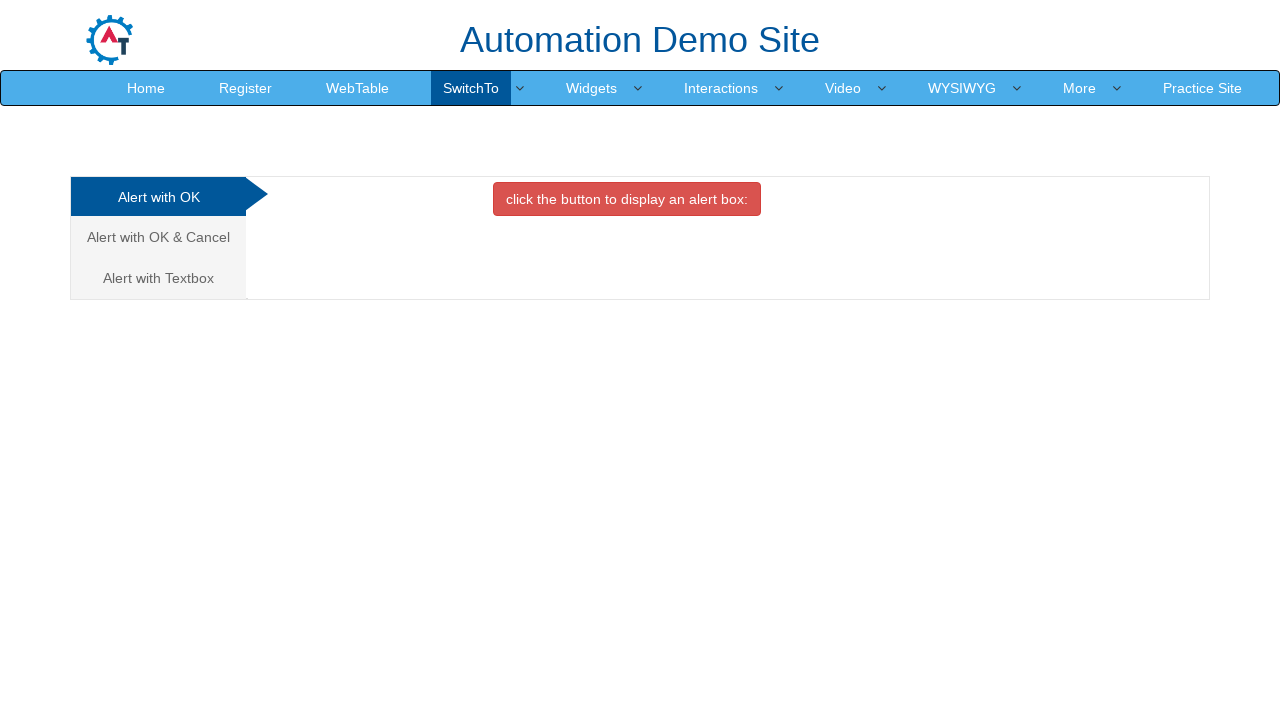

Clicked button to trigger alert dialog at (627, 199) on xpath=//button[@class='btn btn-danger']
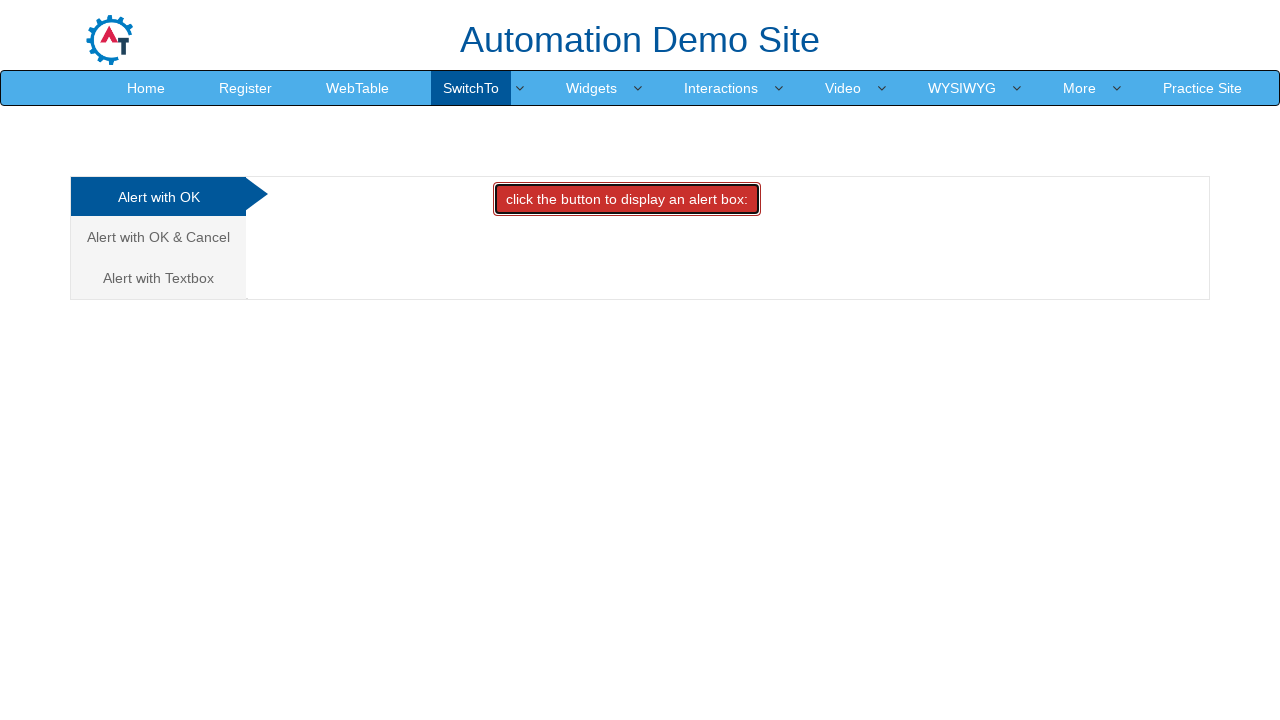

Set up dialog handler to accept alert
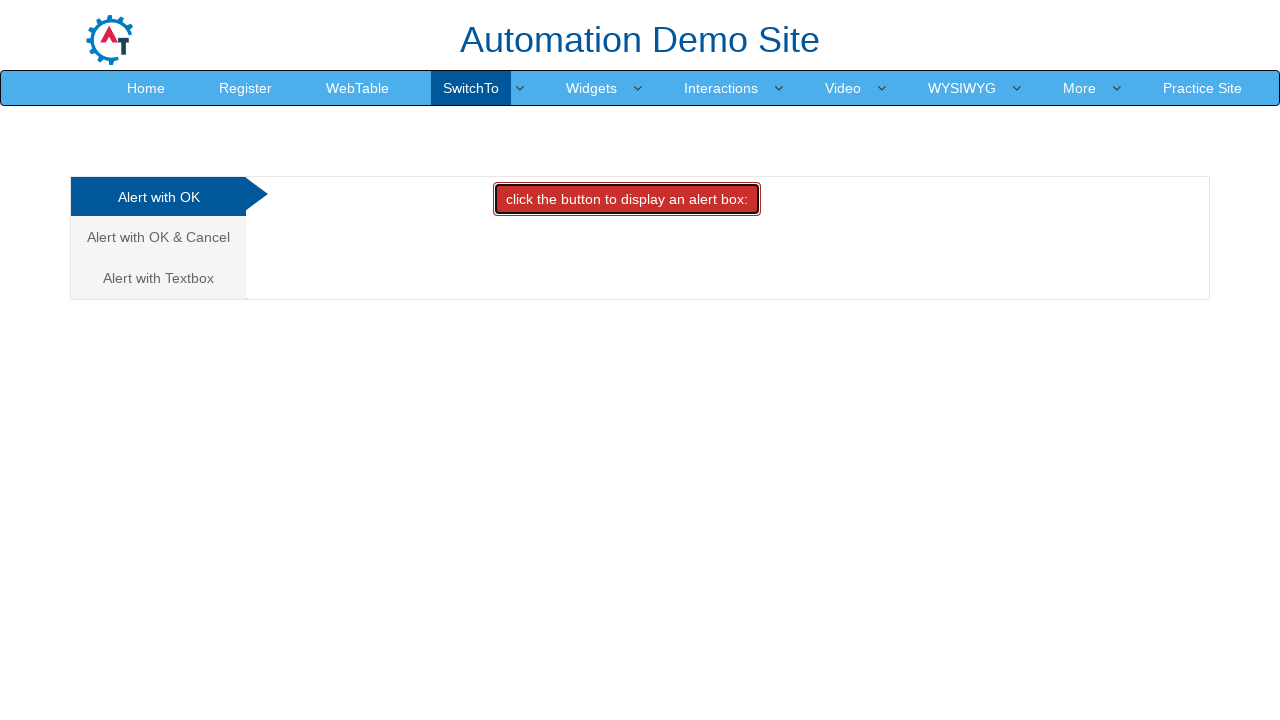

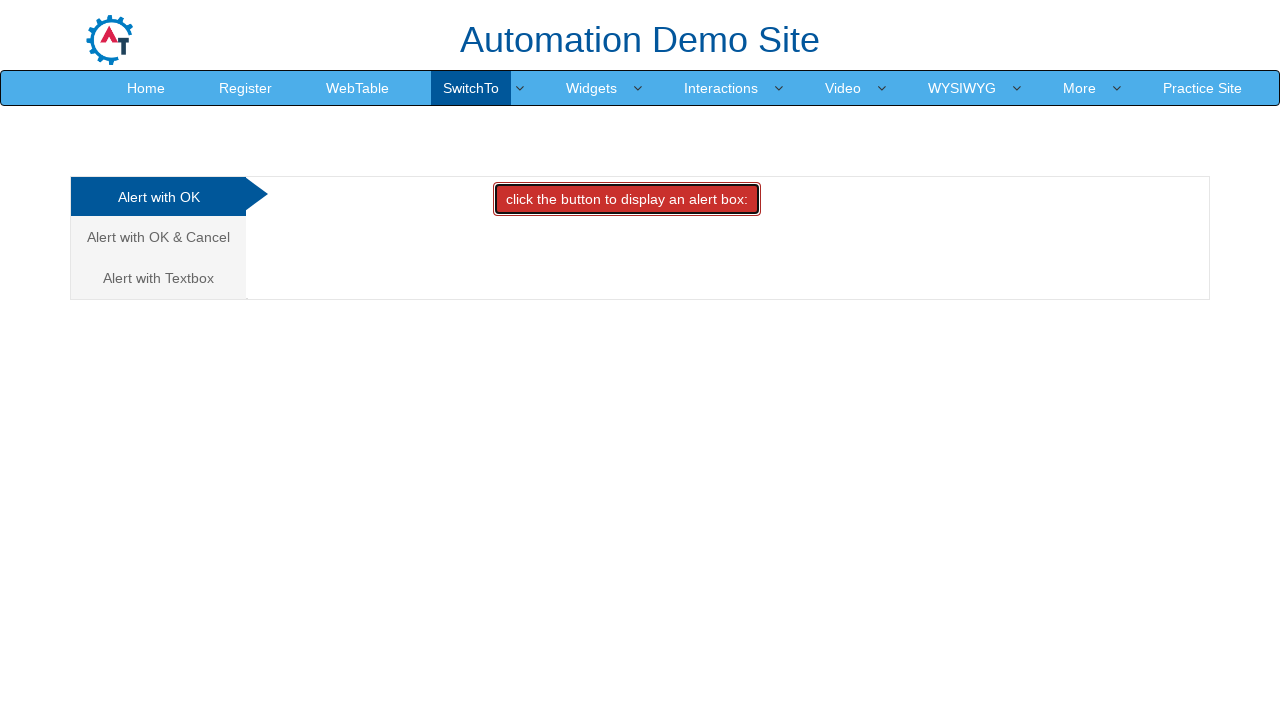